Tests multiplication operation with inputs 0 * 1 = 0

Starting URL: https://testsheepnz.github.io/BasicCalculator.html

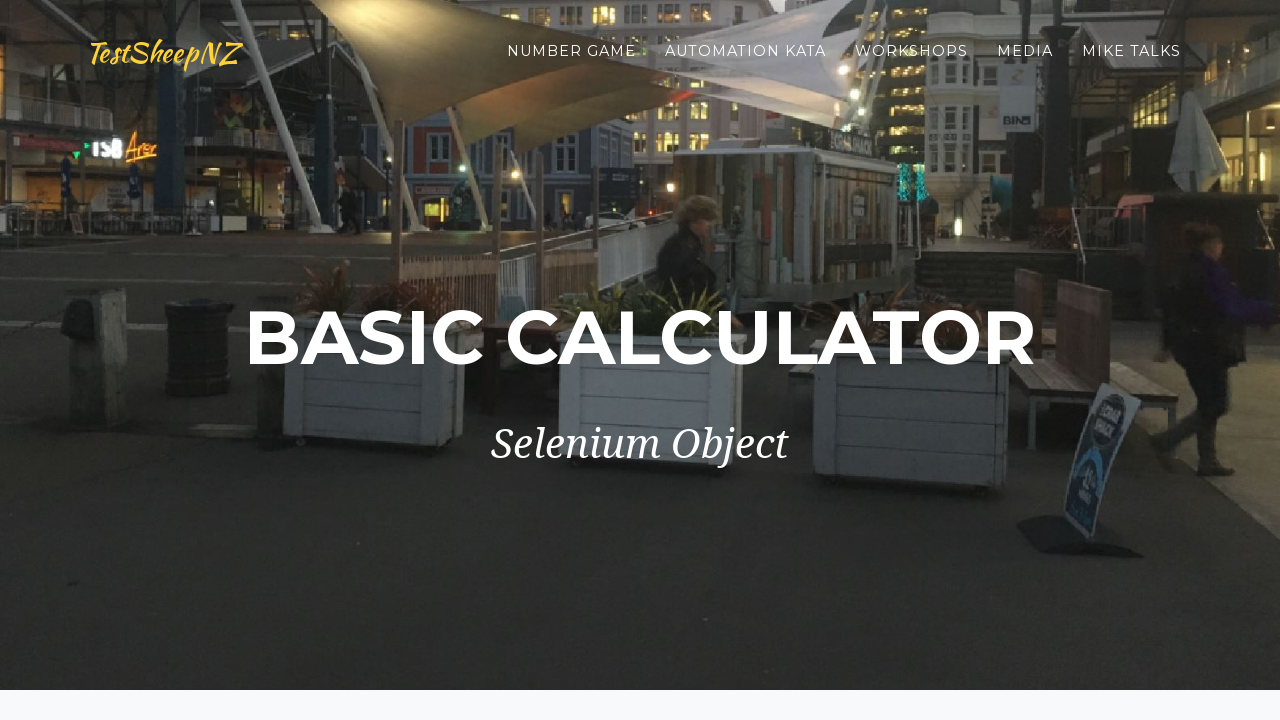

Filled first number field with '0' on #number1Field
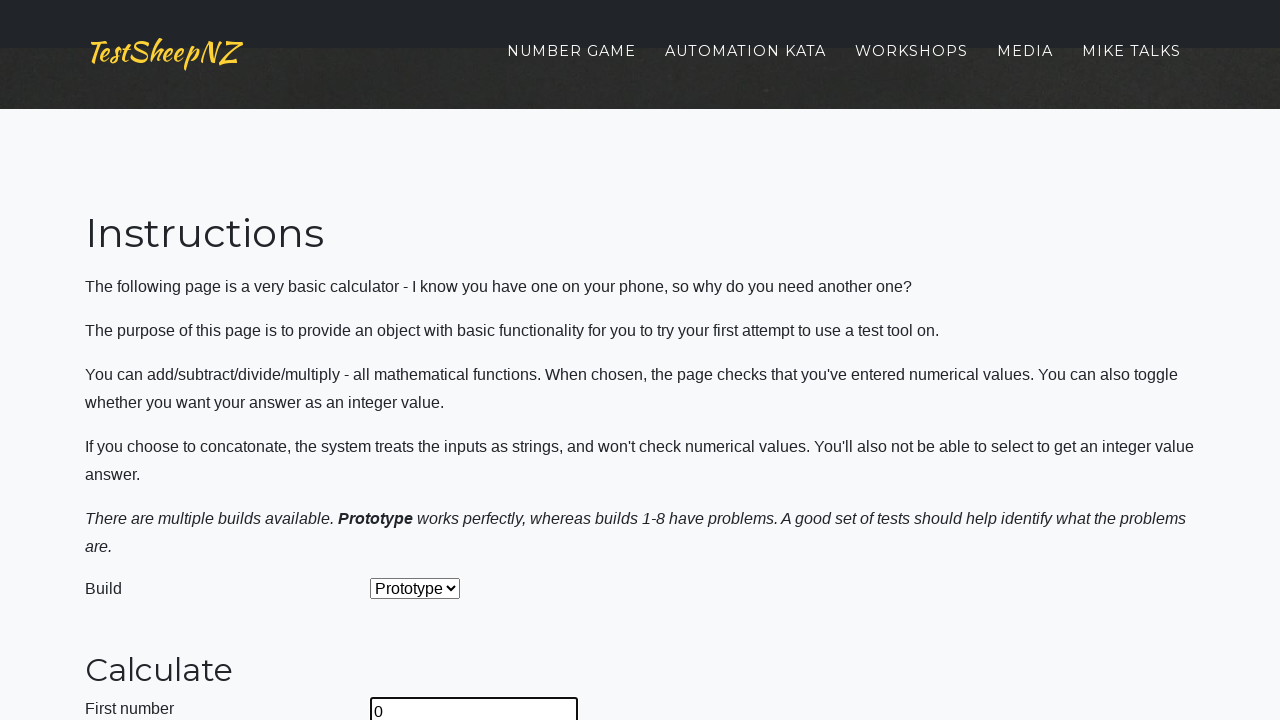

Filled second number field with '1' on #number2Field
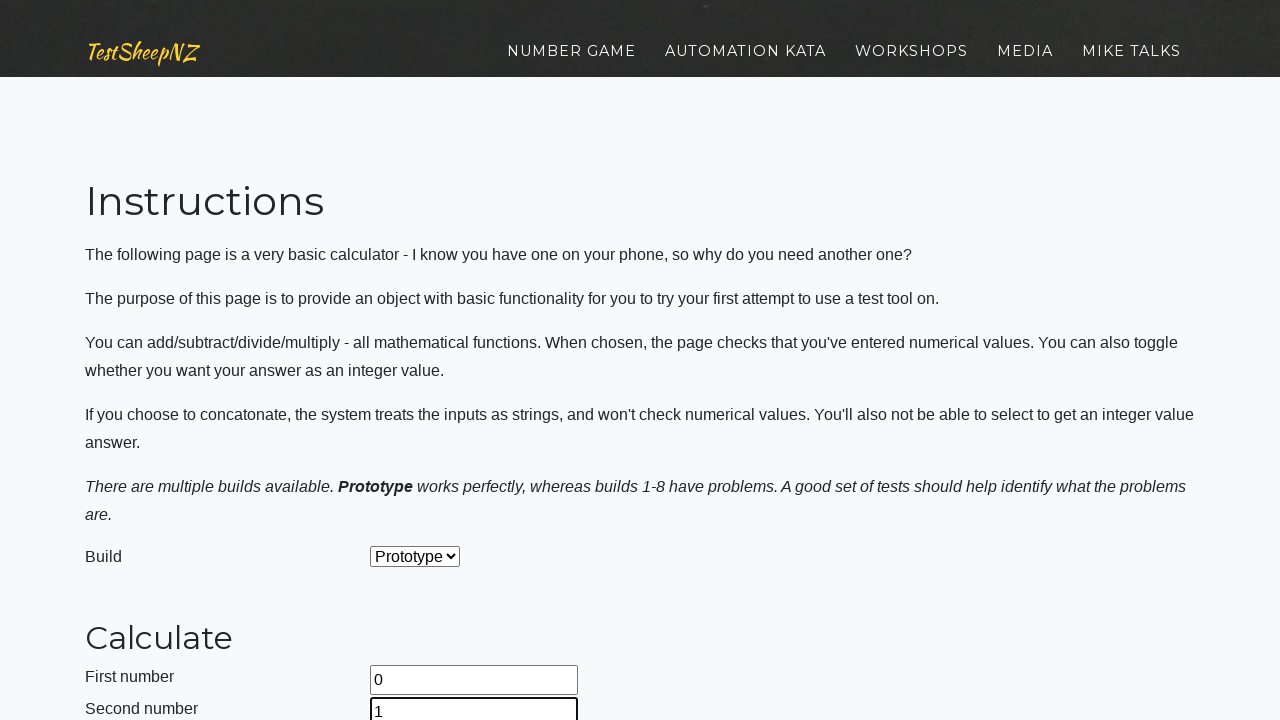

Selected 'Multiply' operation from dropdown on #selectOperationDropdown
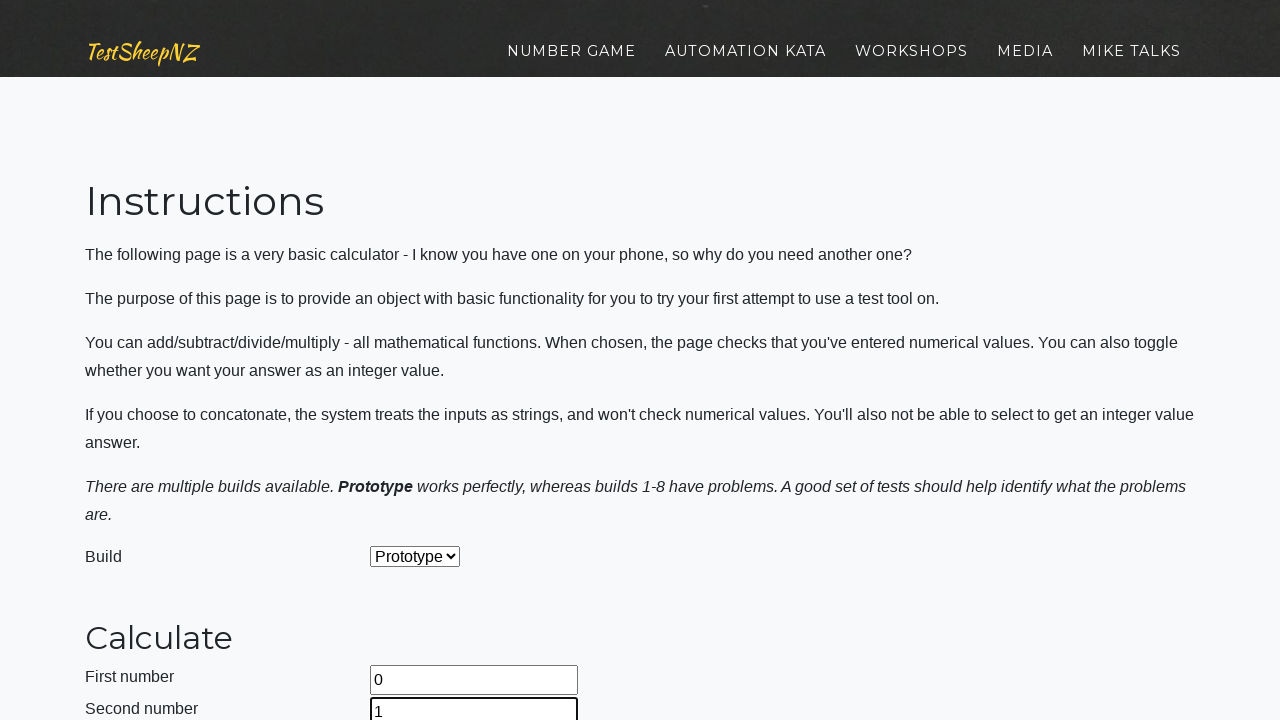

Clicked calculate button to perform multiplication at (422, 361) on #calculateButton
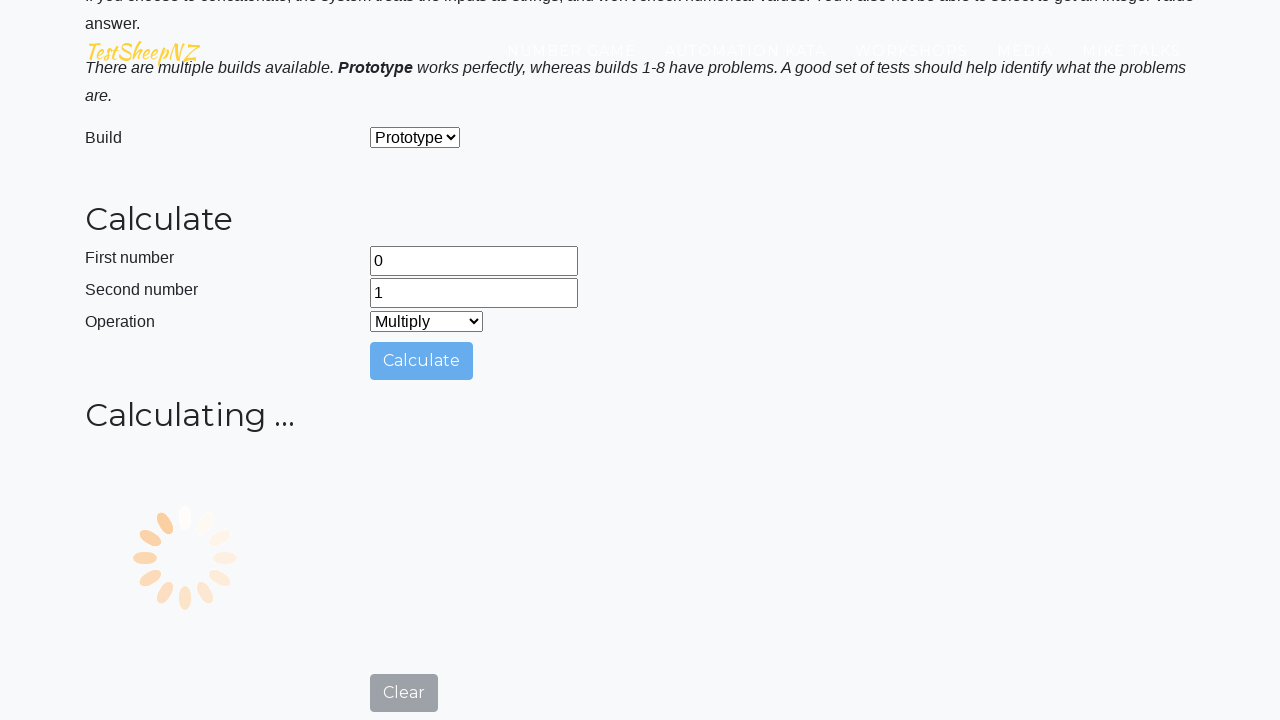

Result field appeared with answer to 0 * 1
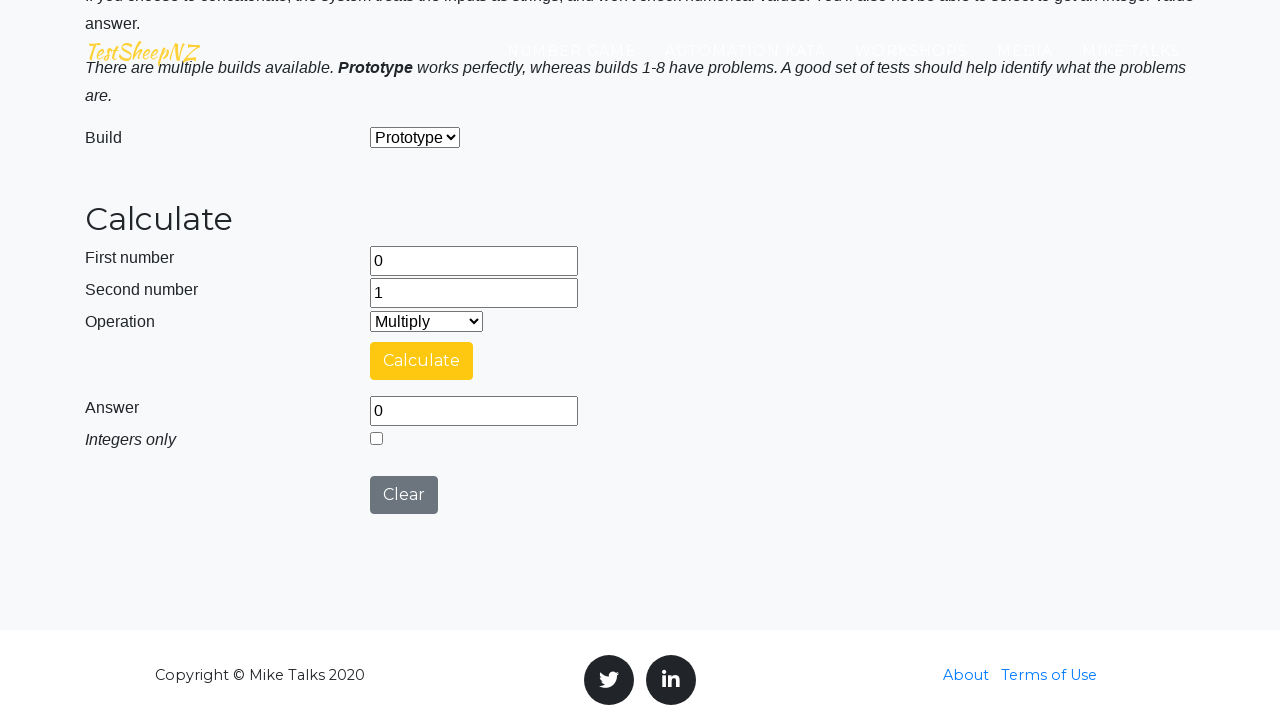

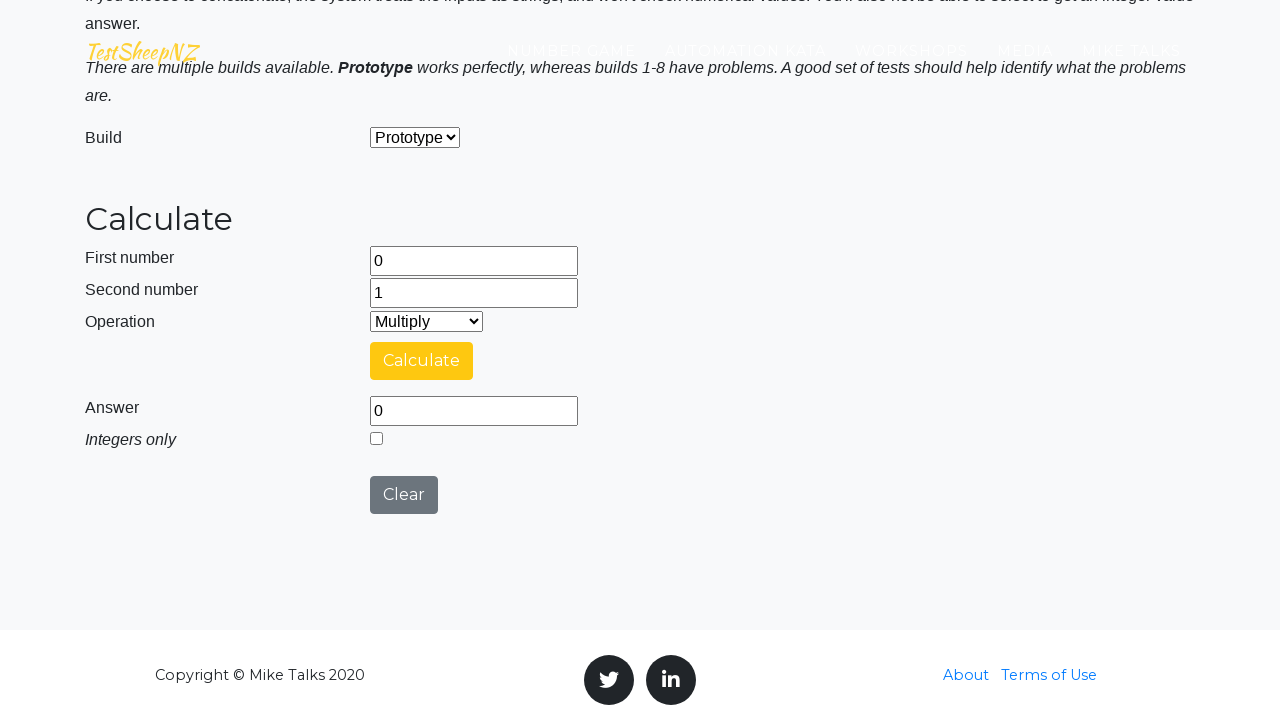